Tests the text box form on DemoQA by filling in user name, email, current address, and permanent address fields, then scrolling down and submitting the form.

Starting URL: https://demoqa.com/text-box

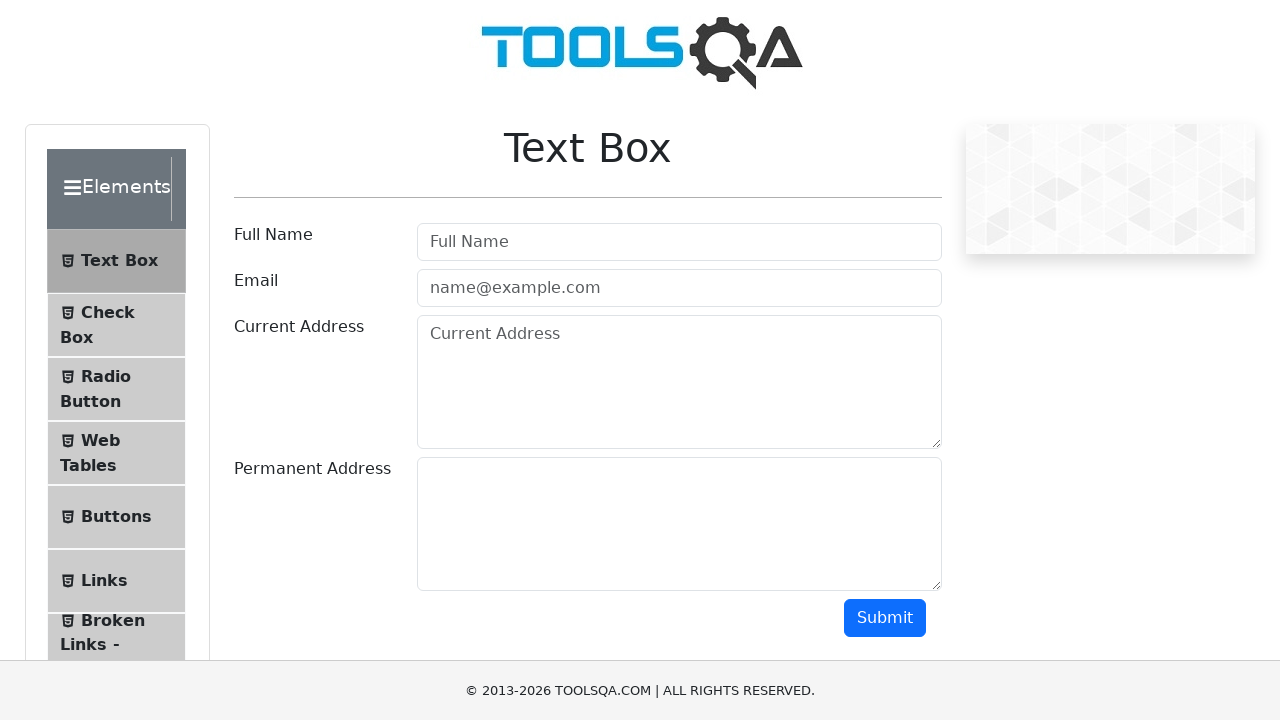

Filled user name field with 'Maria Rodriguez Santos' on #userName
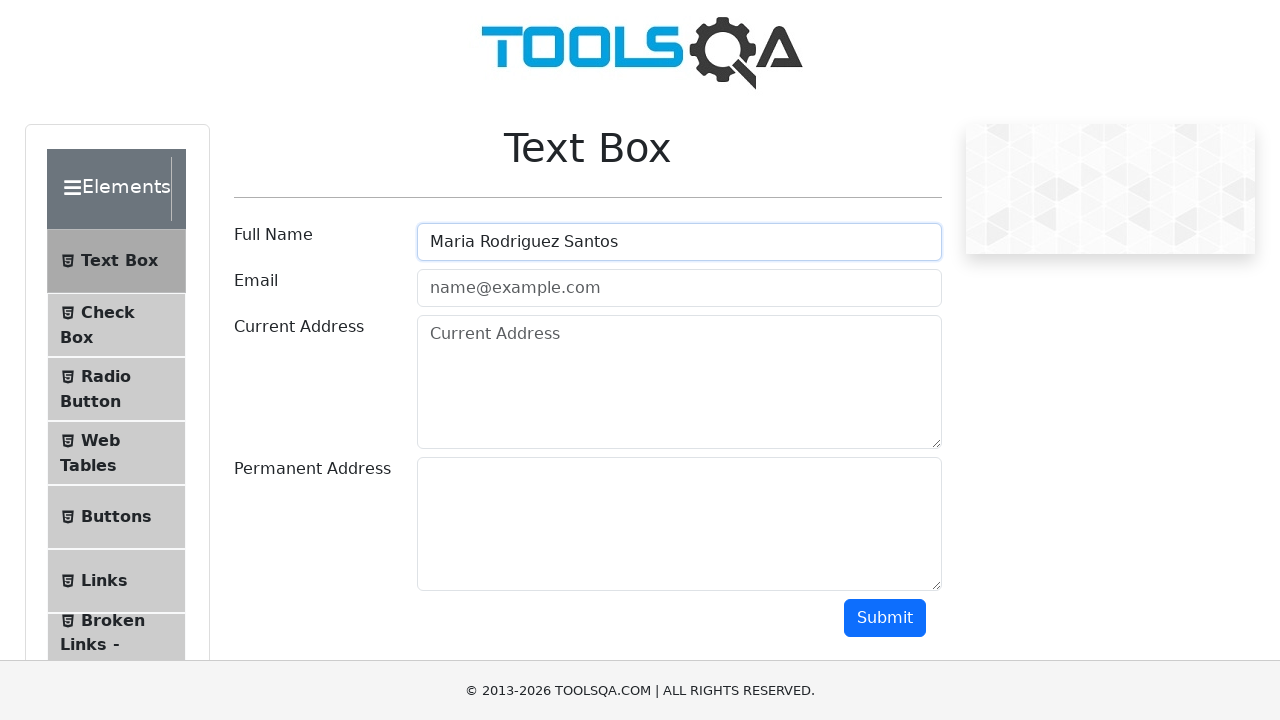

Filled email field with 'maria.rodriguez@example.com' on #userEmail
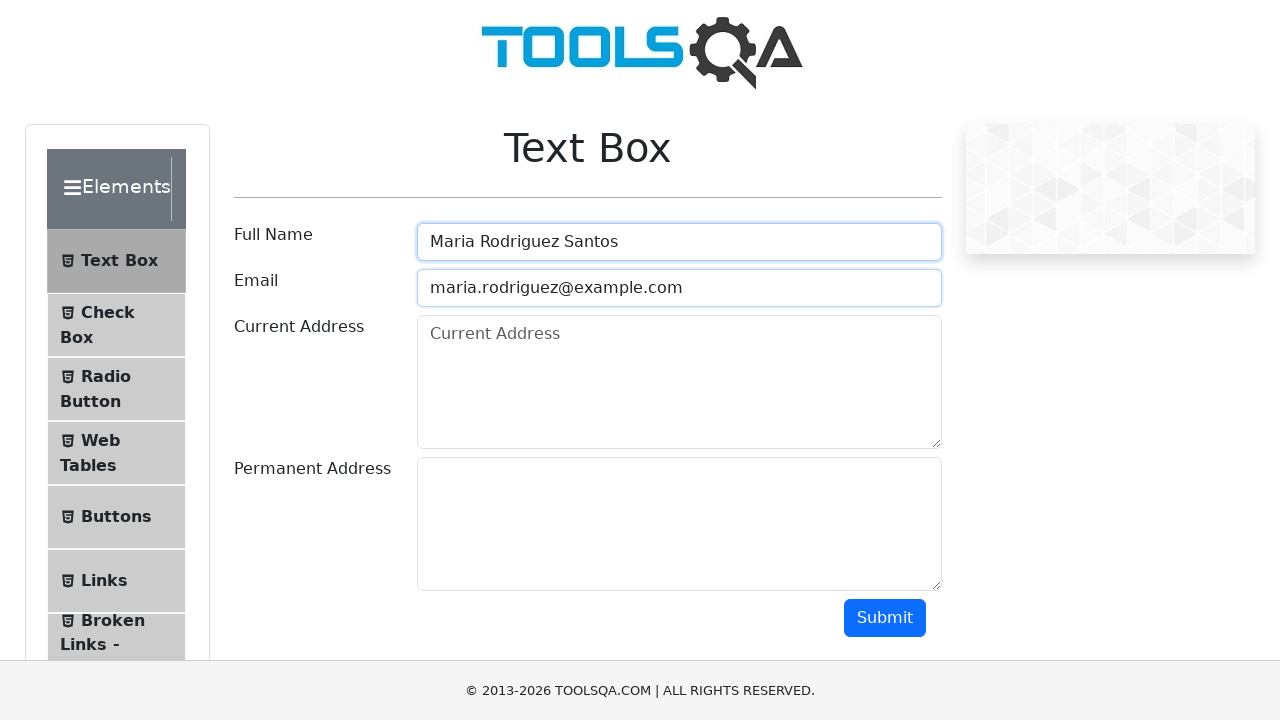

Filled current address field with '123 Main Street, Apartment 4B' on #currentAddress
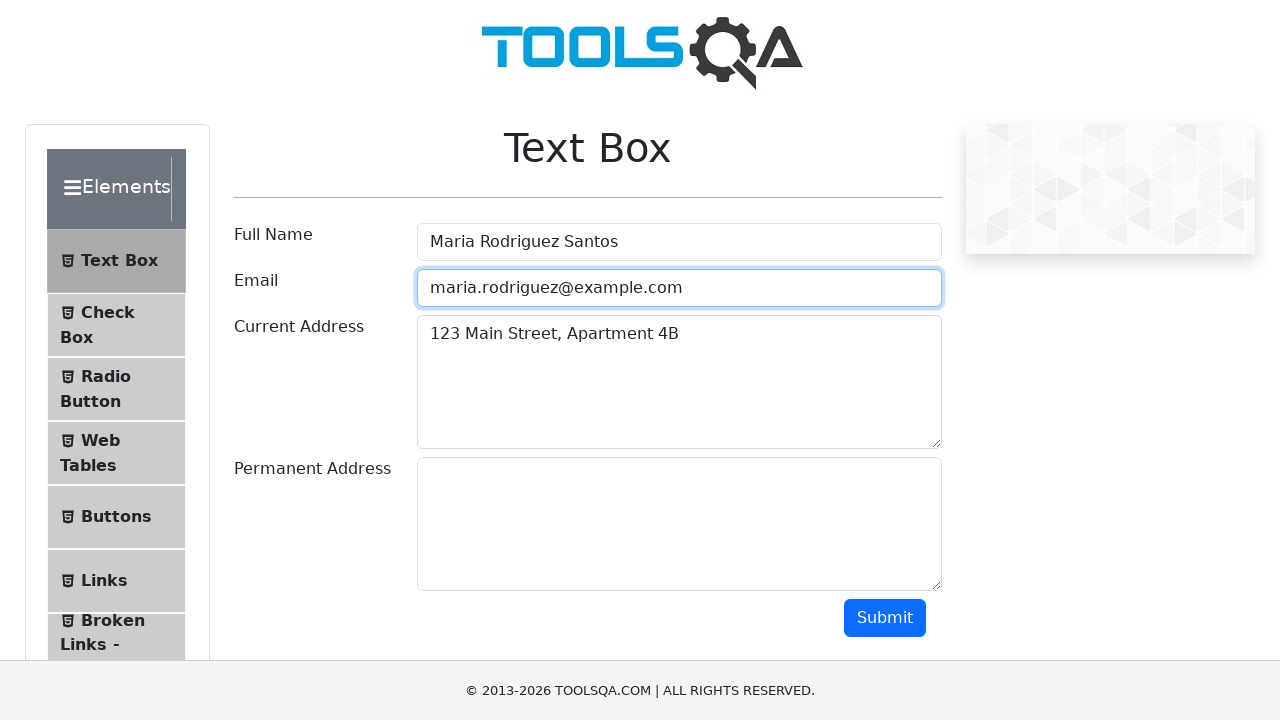

Filled permanent address field with '456 Oak Avenue, Suite 201' on #permanentAddress
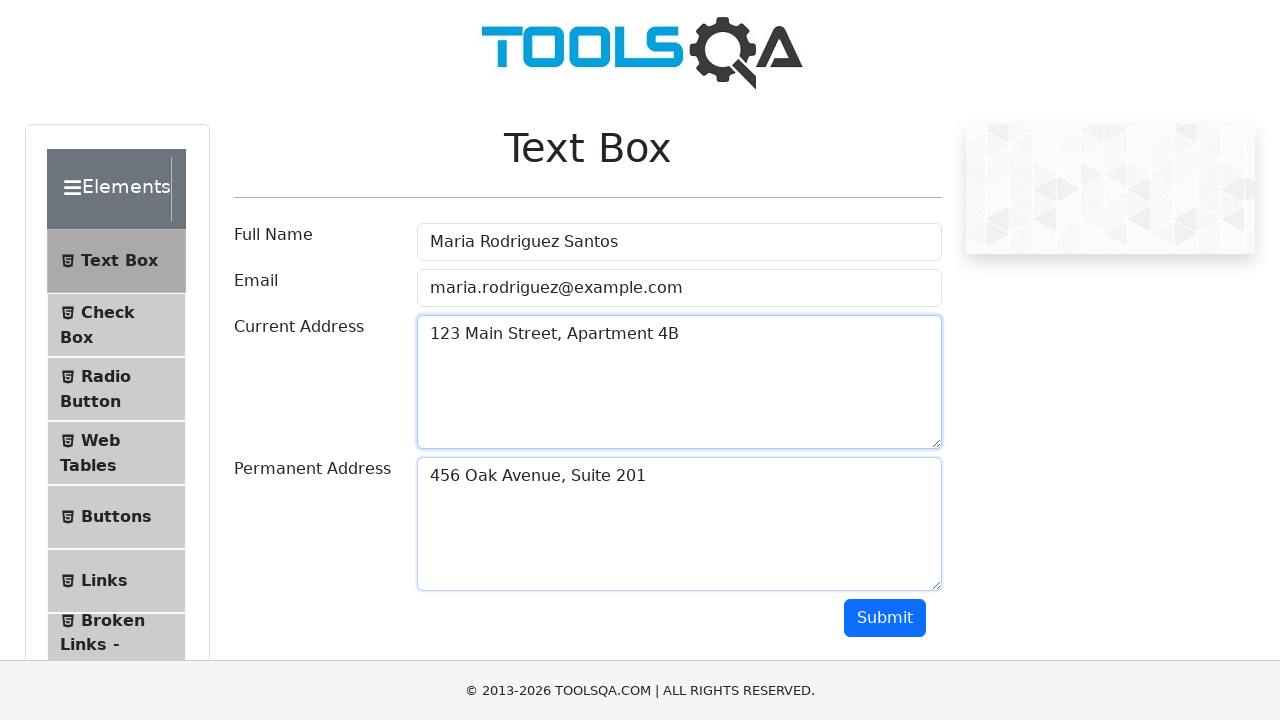

Scrolled down to reveal submit button
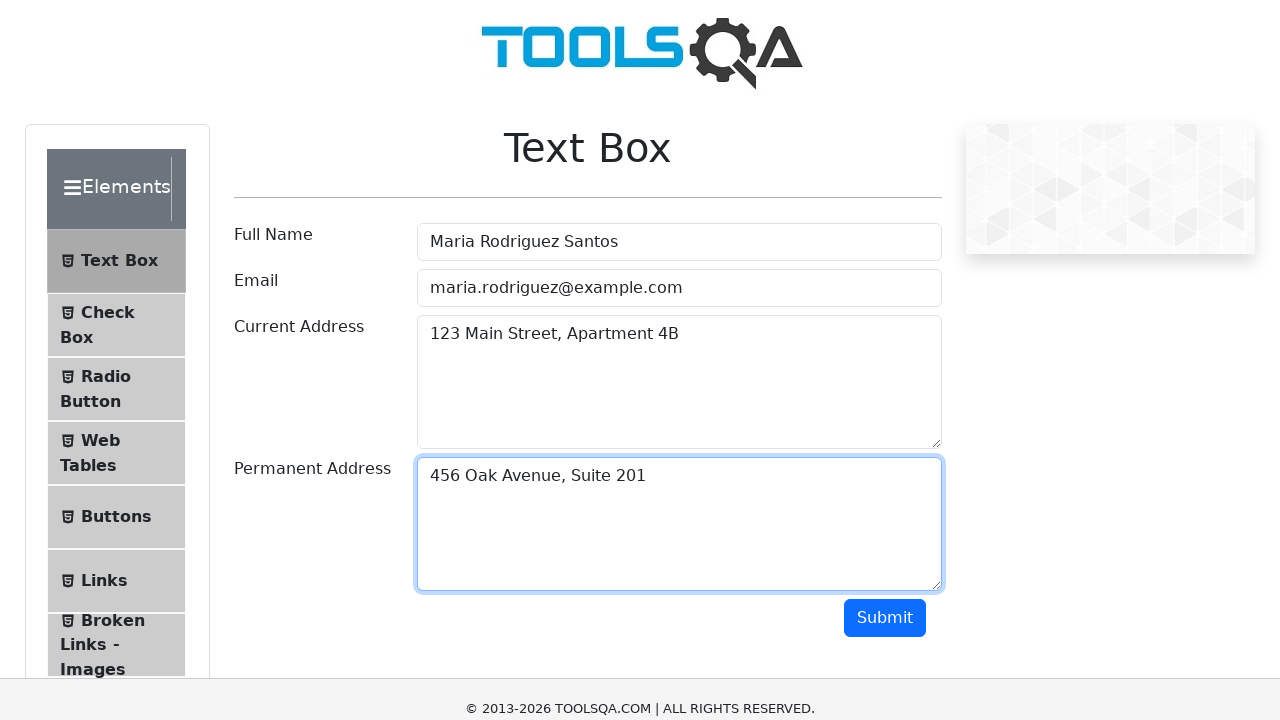

Clicked the submit button at (885, 318) on #submit
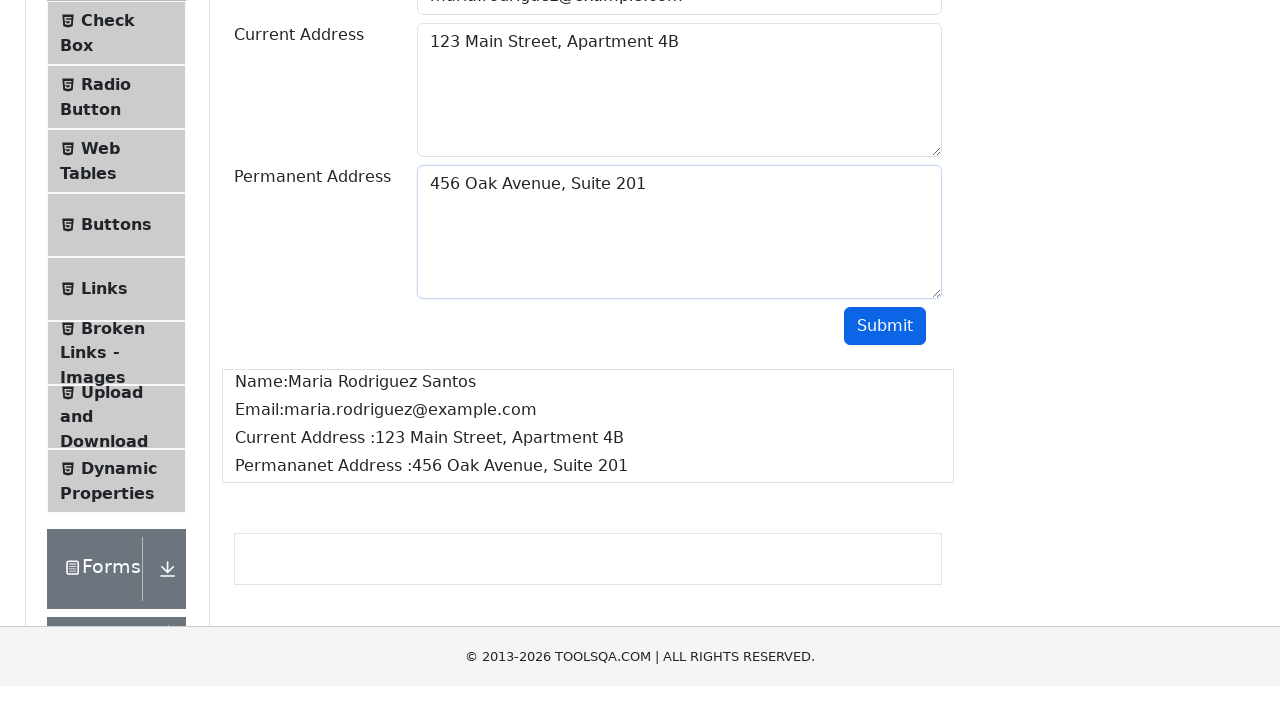

Form submission confirmed - output section appeared
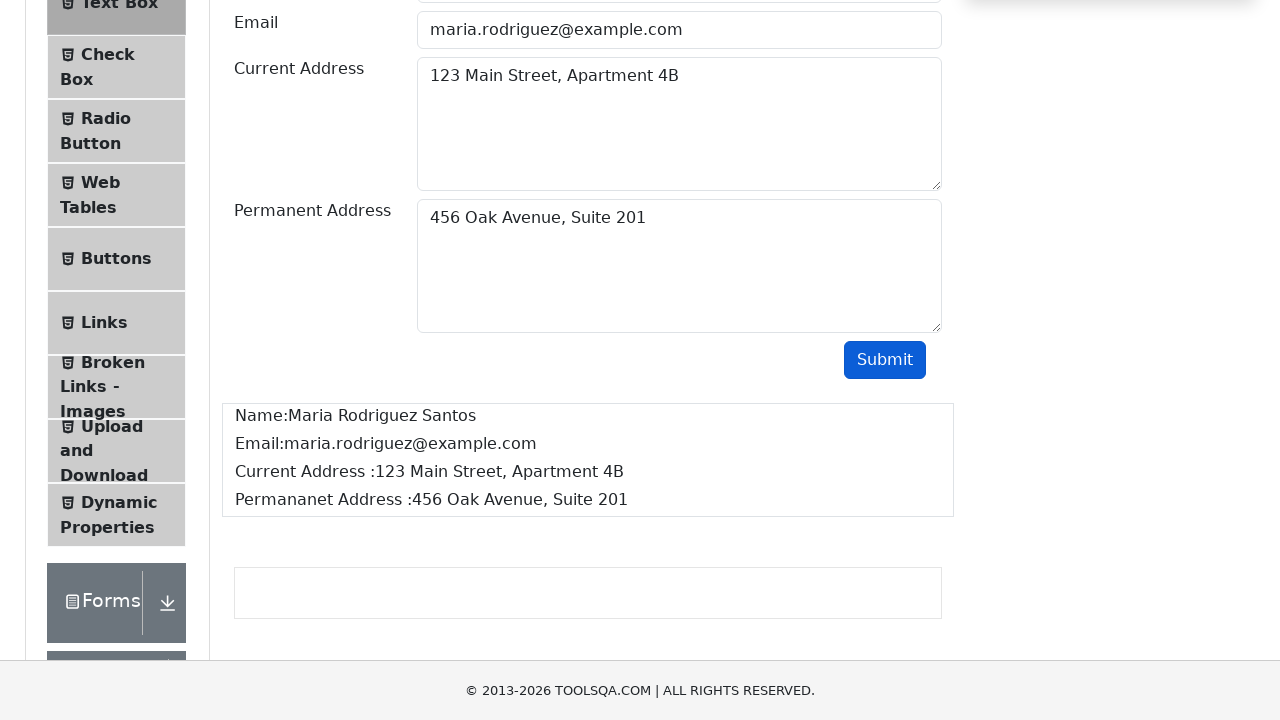

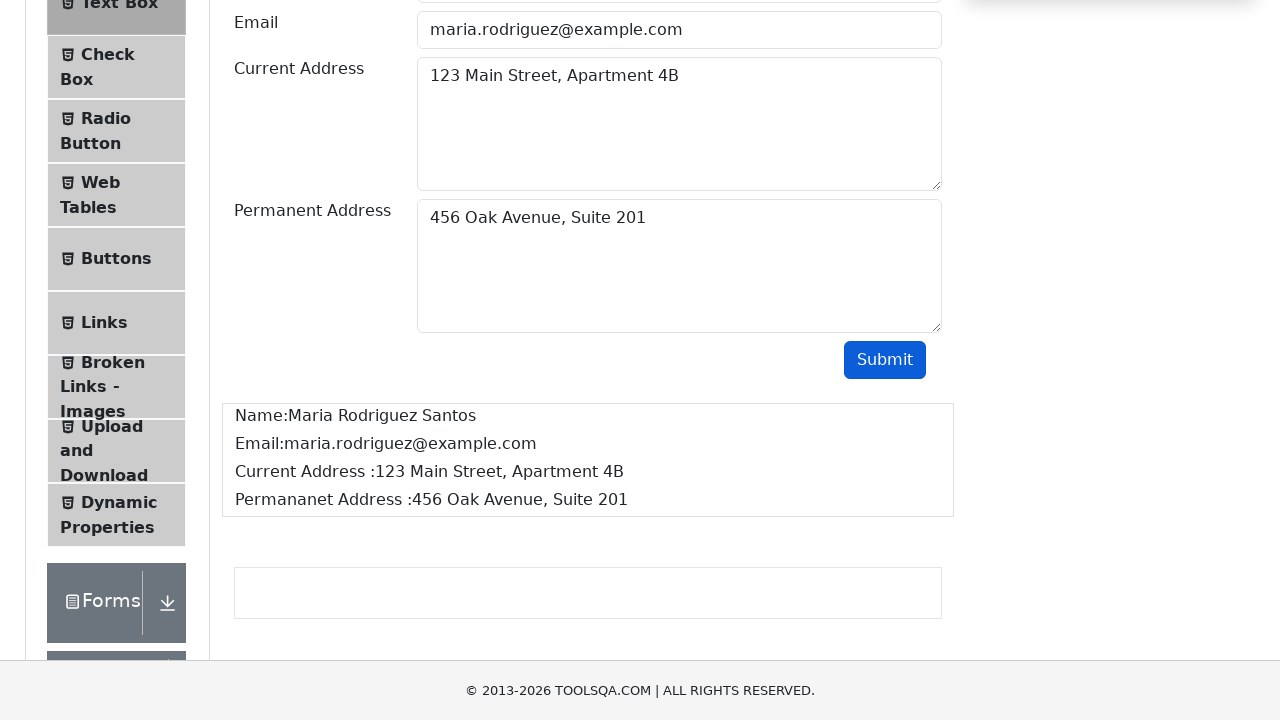